Tests the train date input field on the 12306 Chinese railway booking website by setting a date value using JavaScript execution.

Starting URL: https://www.12306.cn/index/

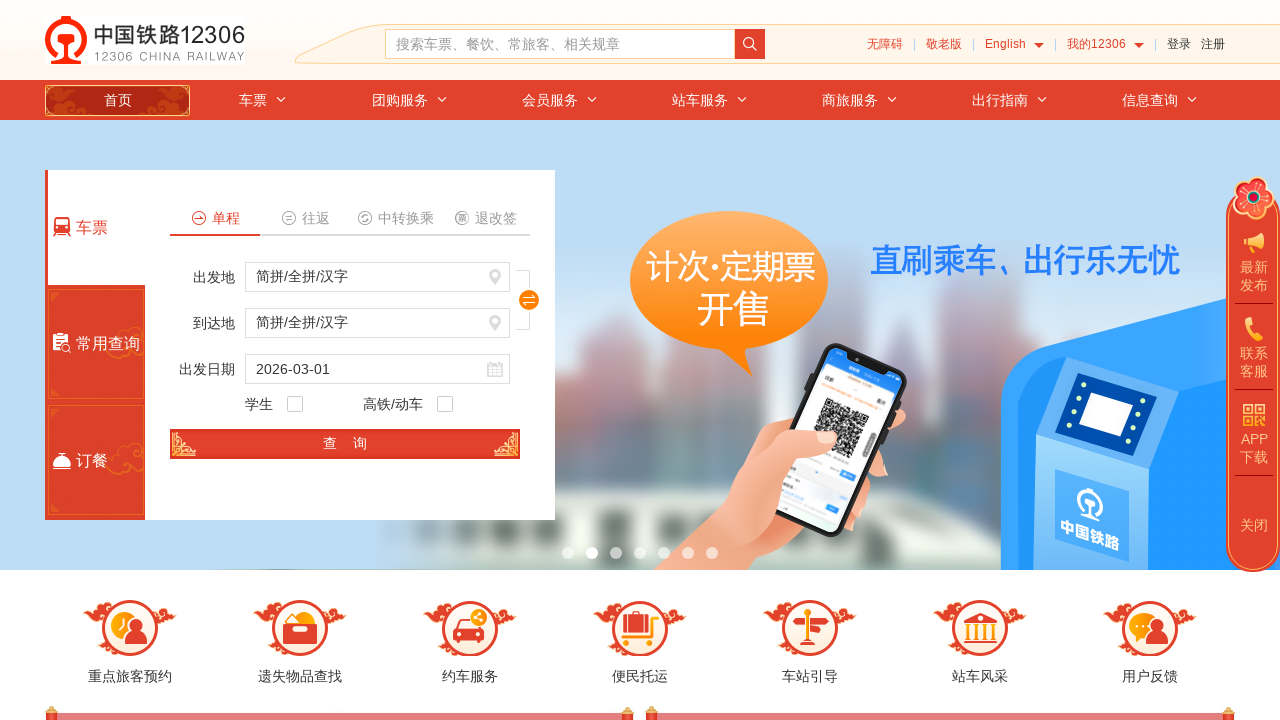

Set train date field value to '2025-03-15' using JavaScript execution
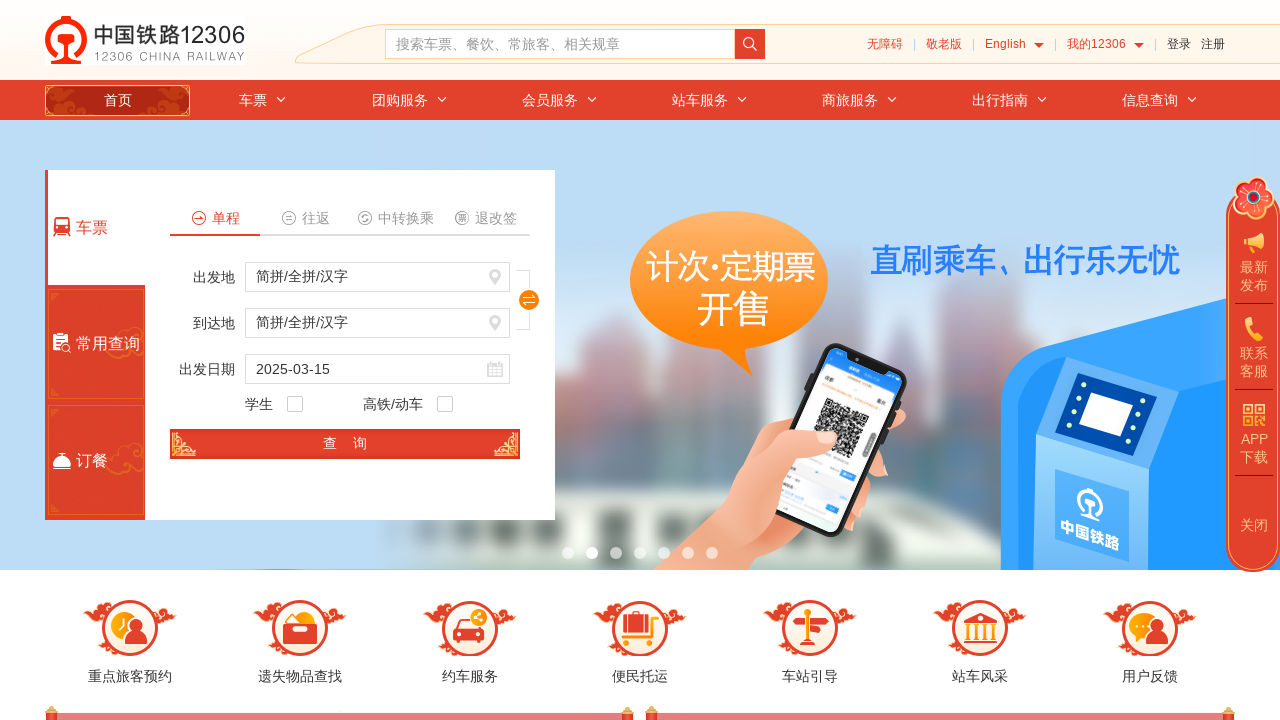

Waited 500ms for date value to be set
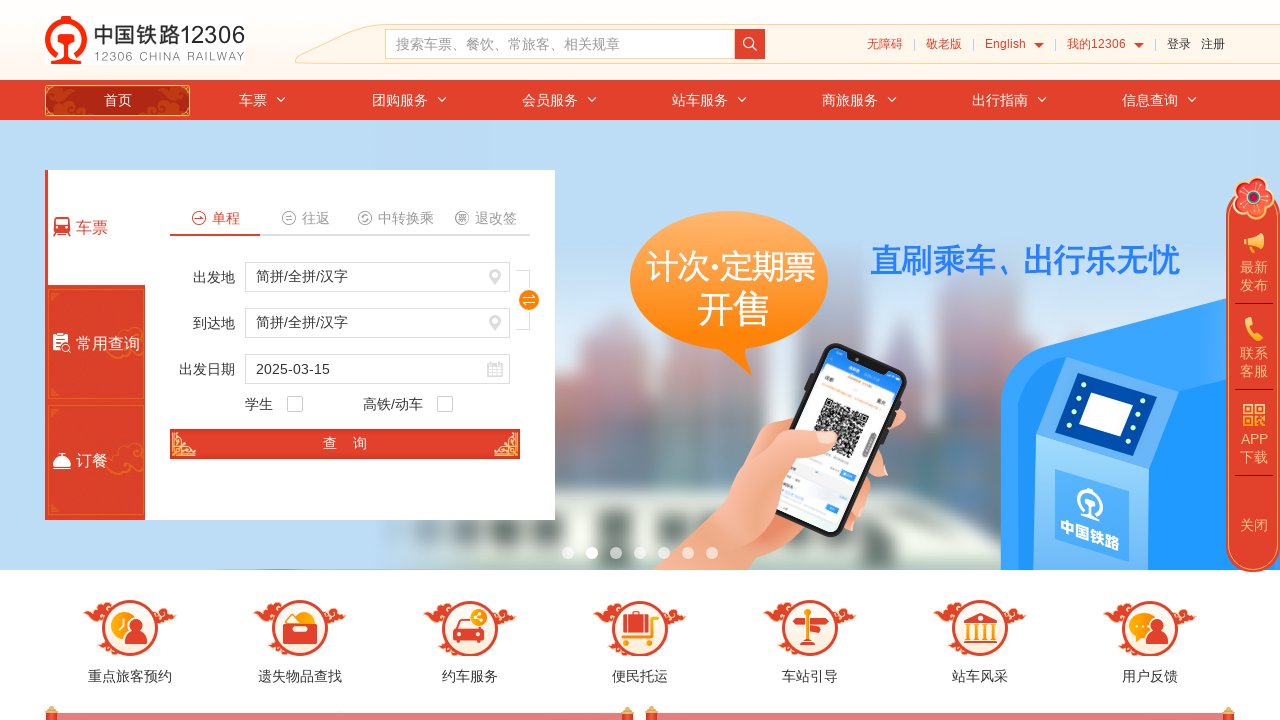

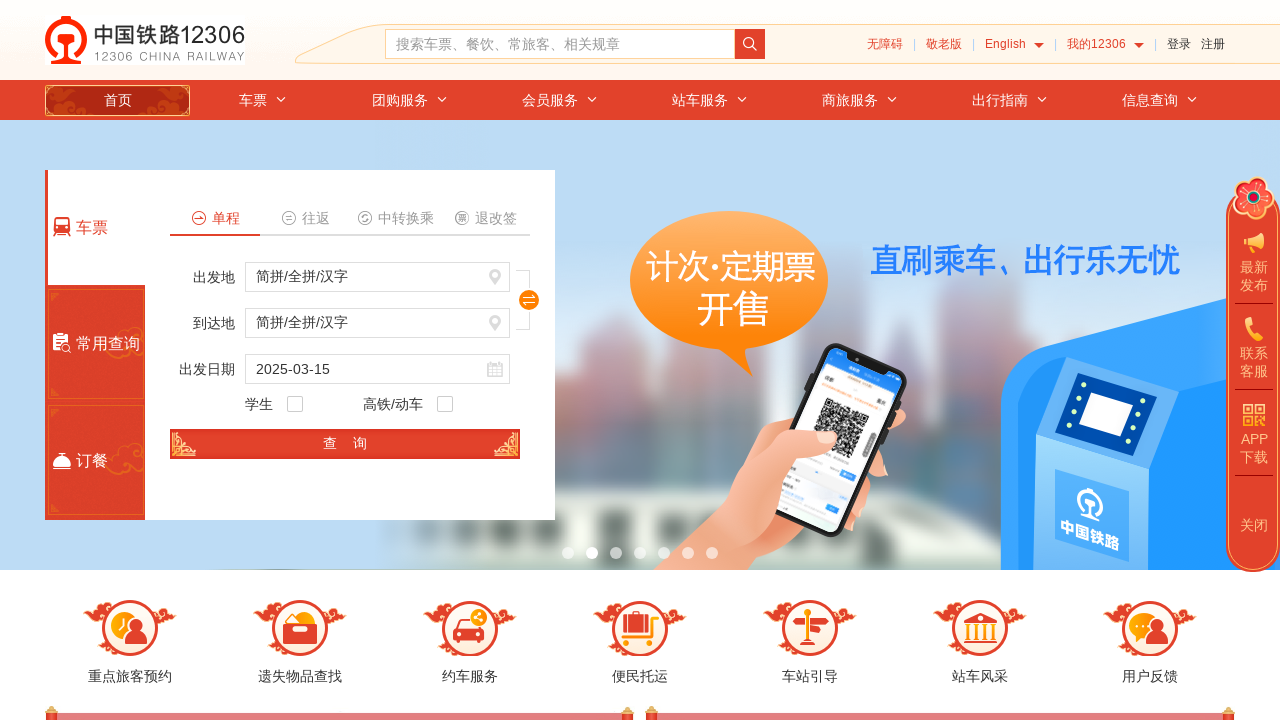